Tests that submitting login form with both username and password fields empty shows the error message "Epic sadface: Username is required"

Starting URL: https://saucedemo.com/

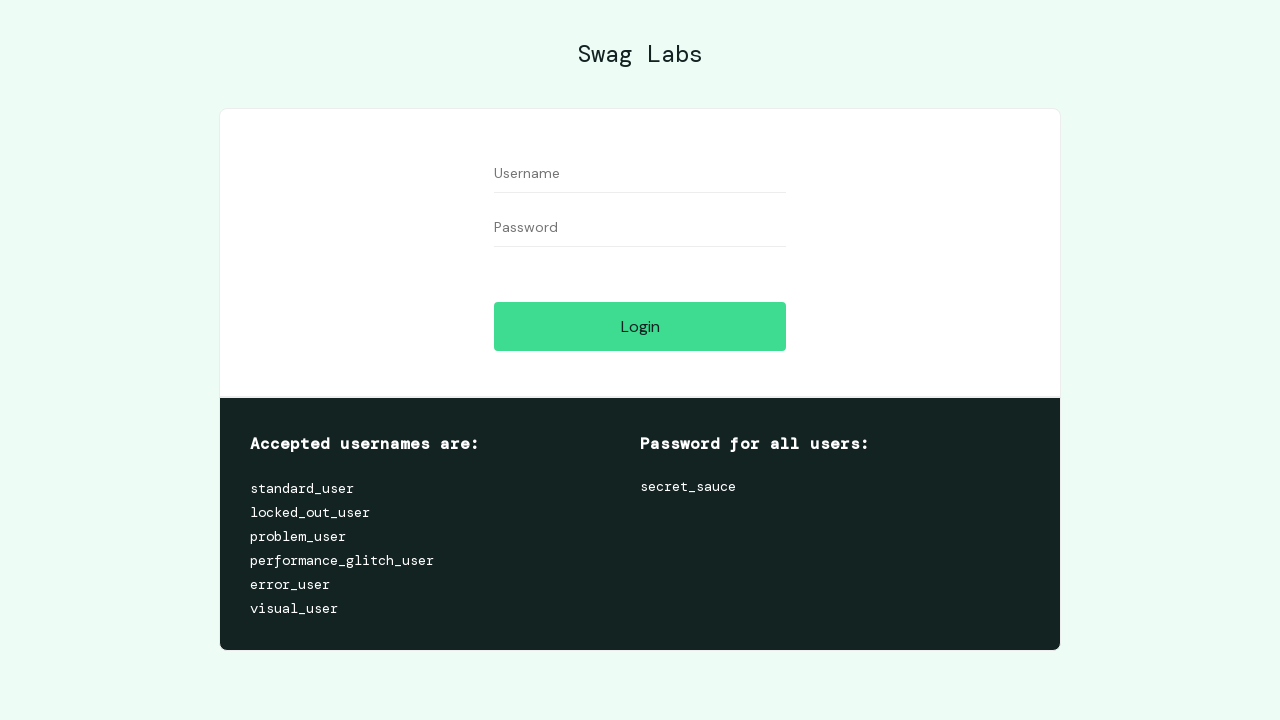

Cleared username field and left it empty on #user-name
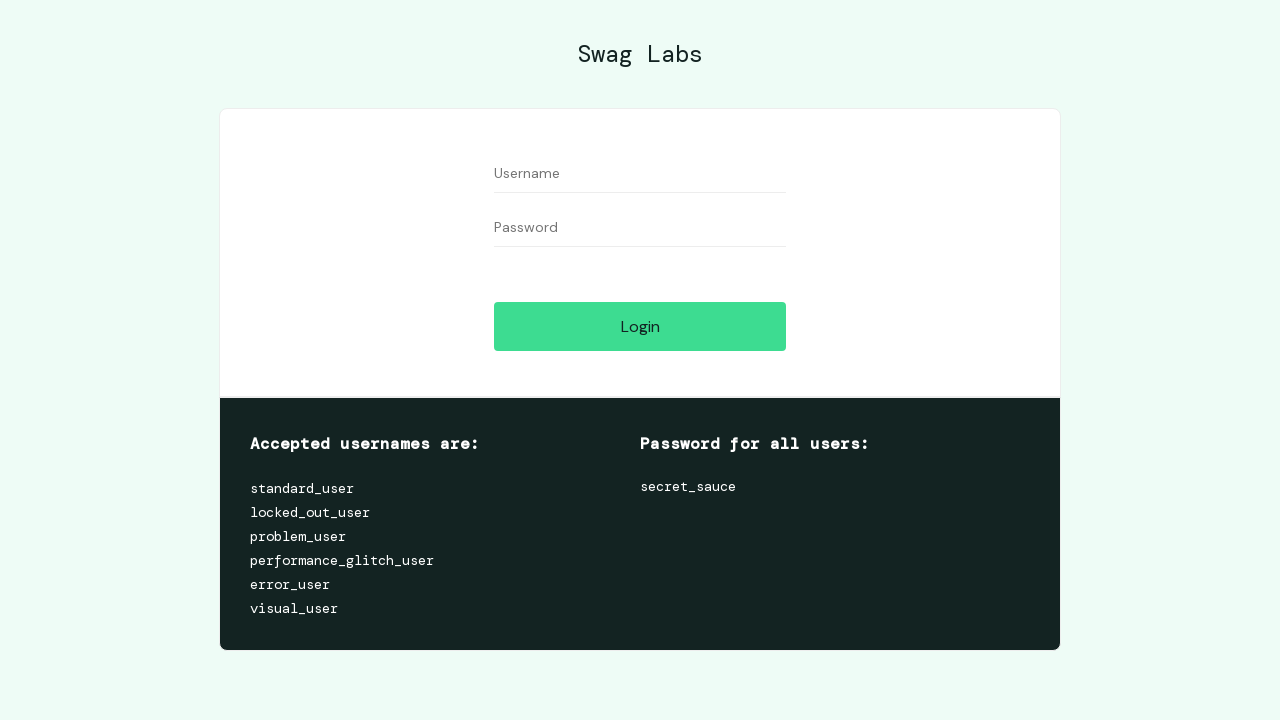

Cleared password field and left it empty on #password
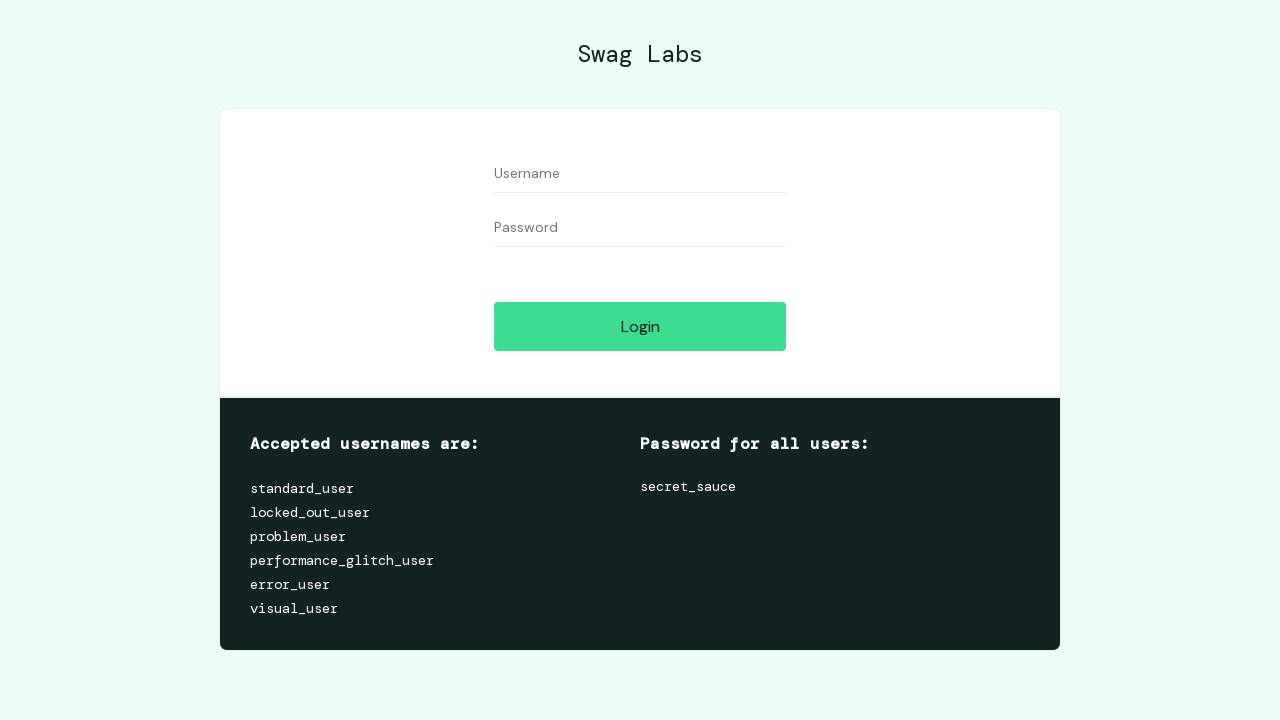

Clicked login button with empty username and password at (640, 326) on #login-button
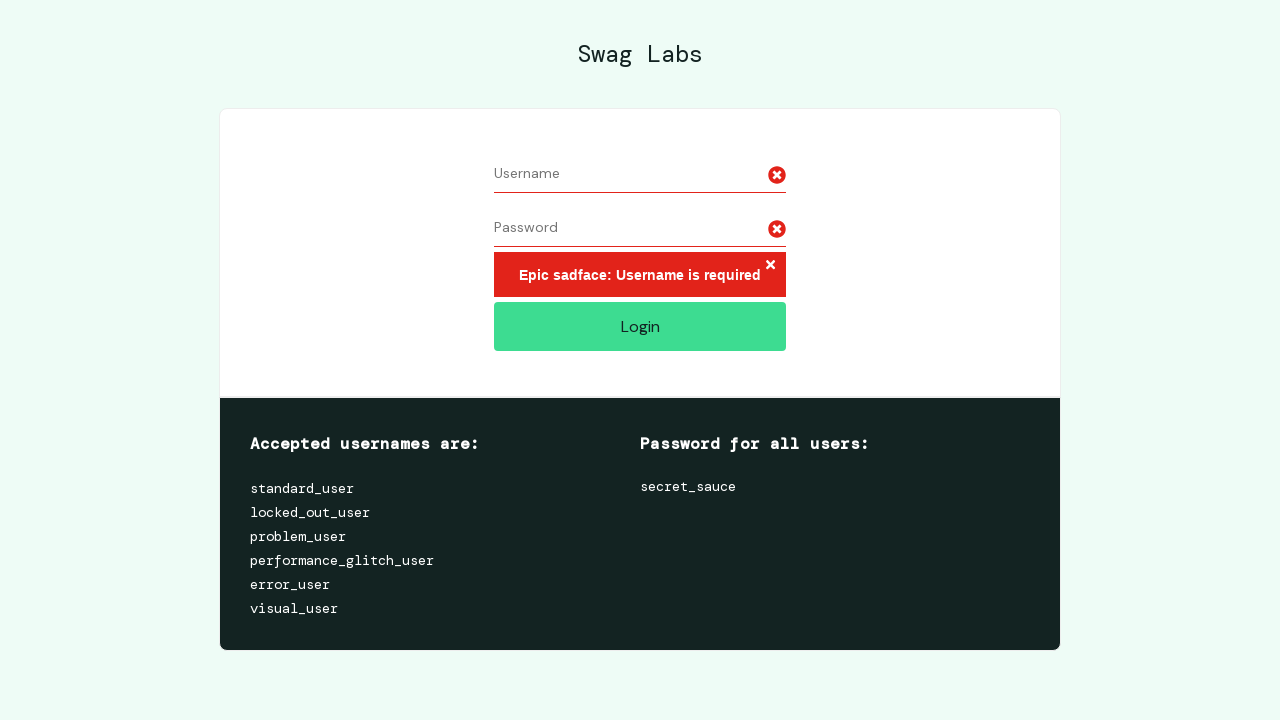

Error message 'Epic sadface: Username is required' appeared
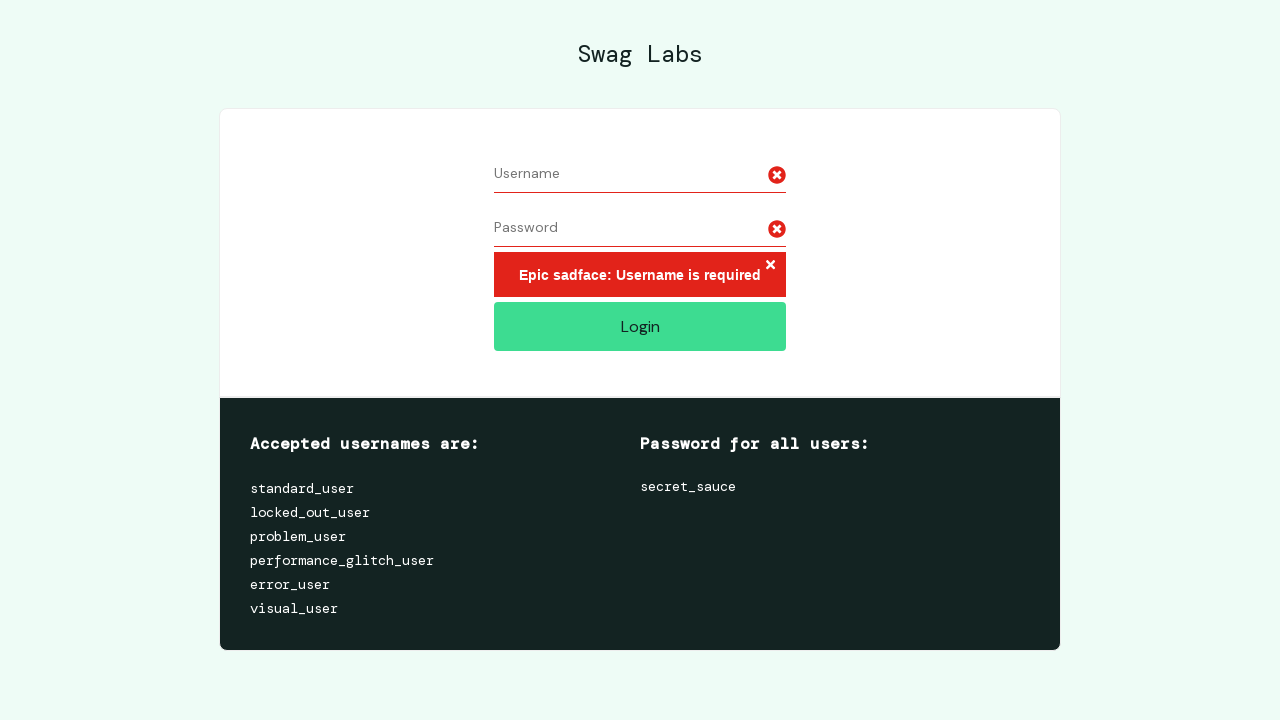

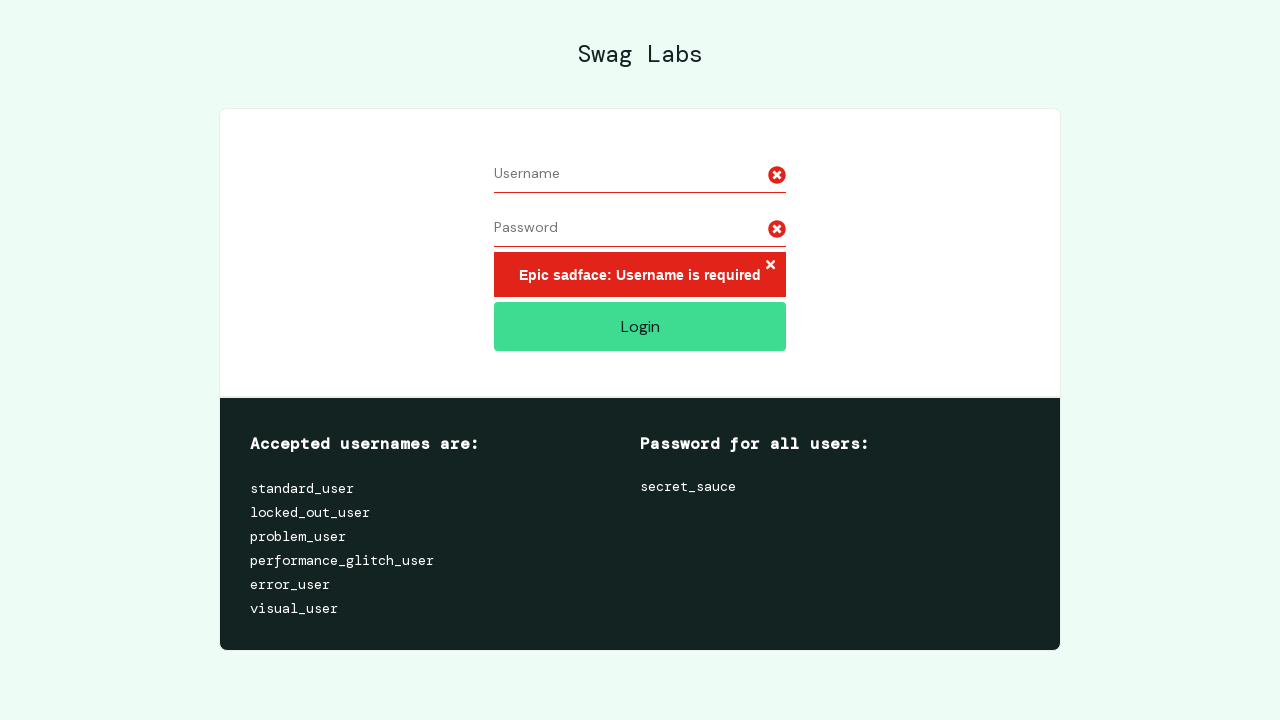